Navigates to TechPro Education website and verifies the page title matches the expected value

Starting URL: https://www.techproeducation.com

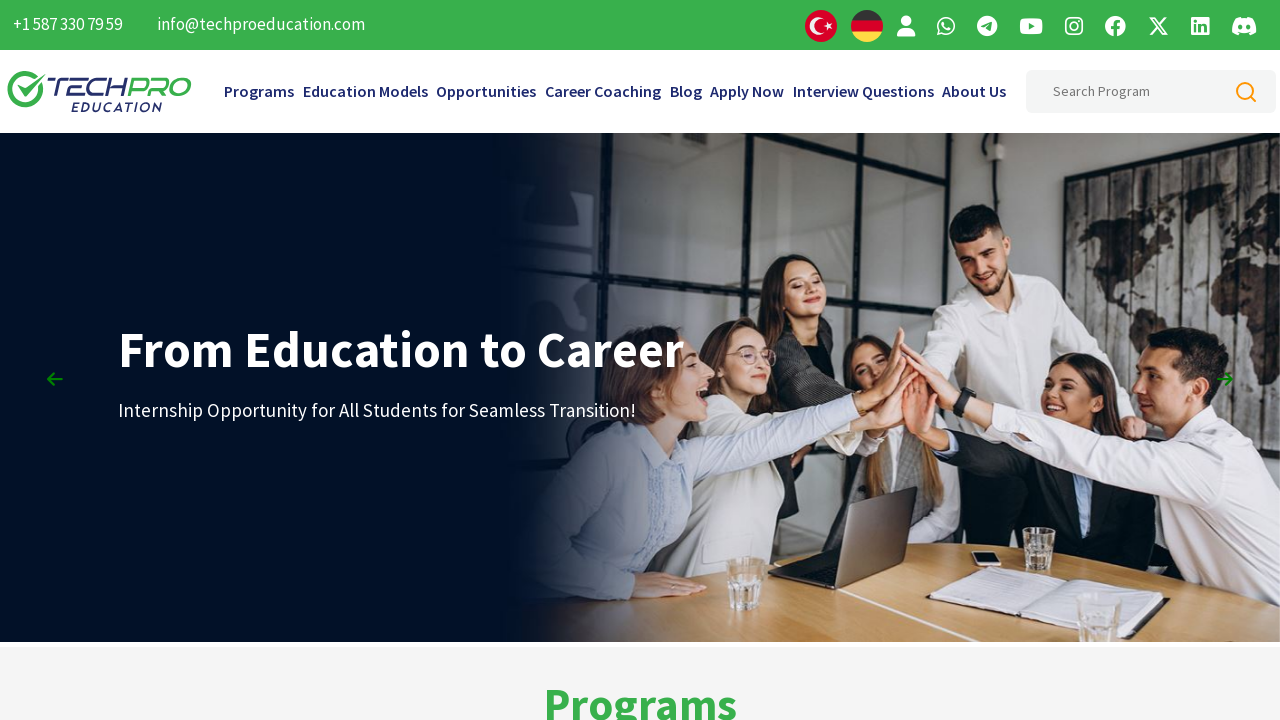

Navigated to TechPro Education website
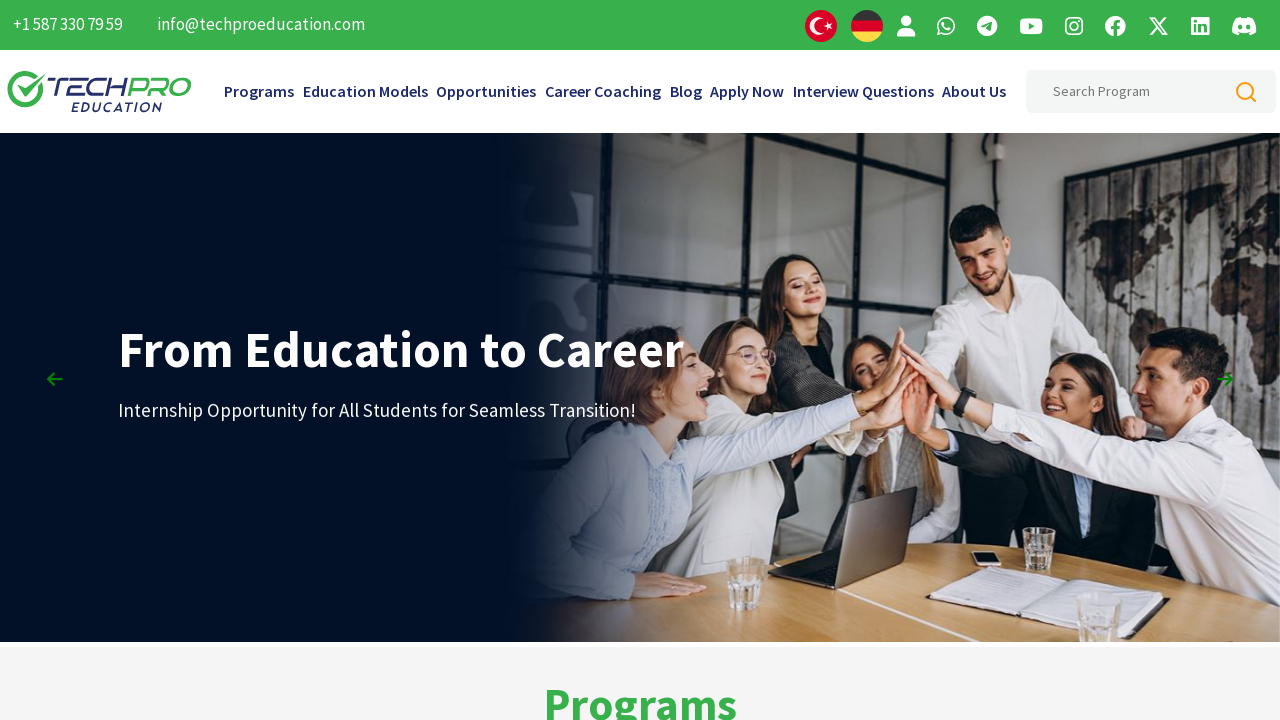

Retrieved page title from browser
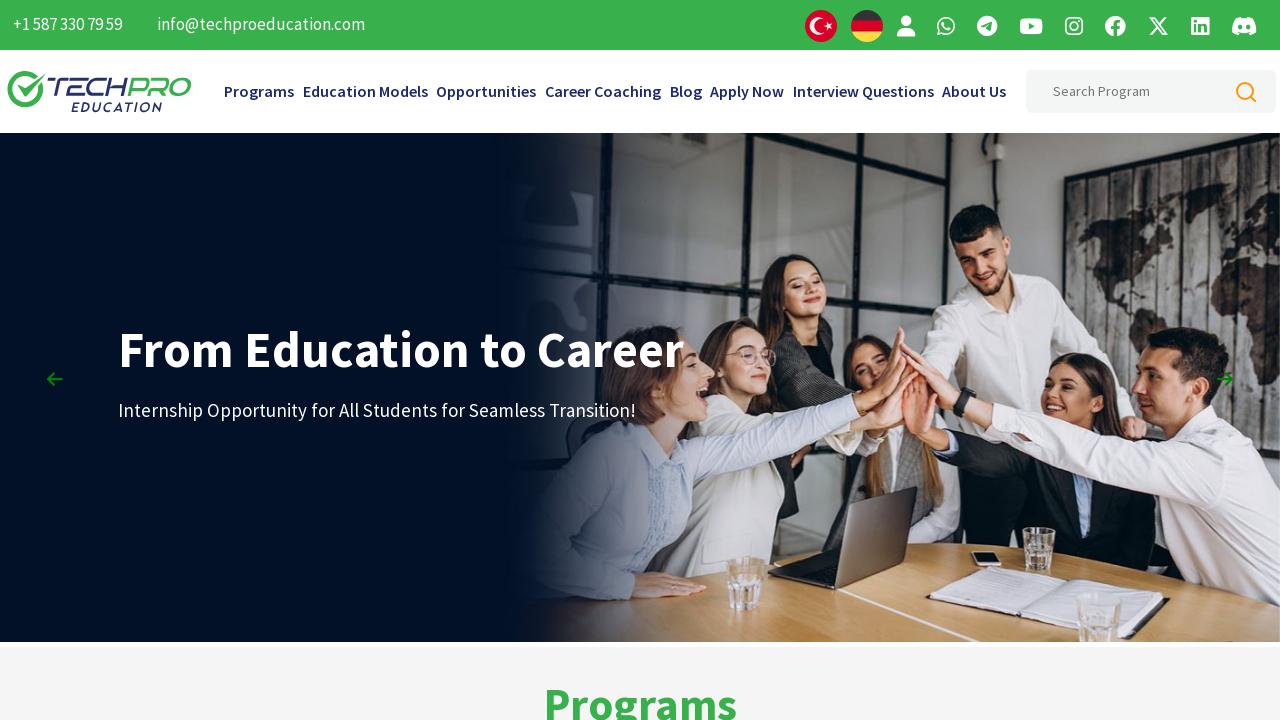

Page title verification FAILED - actual title does not match expected title
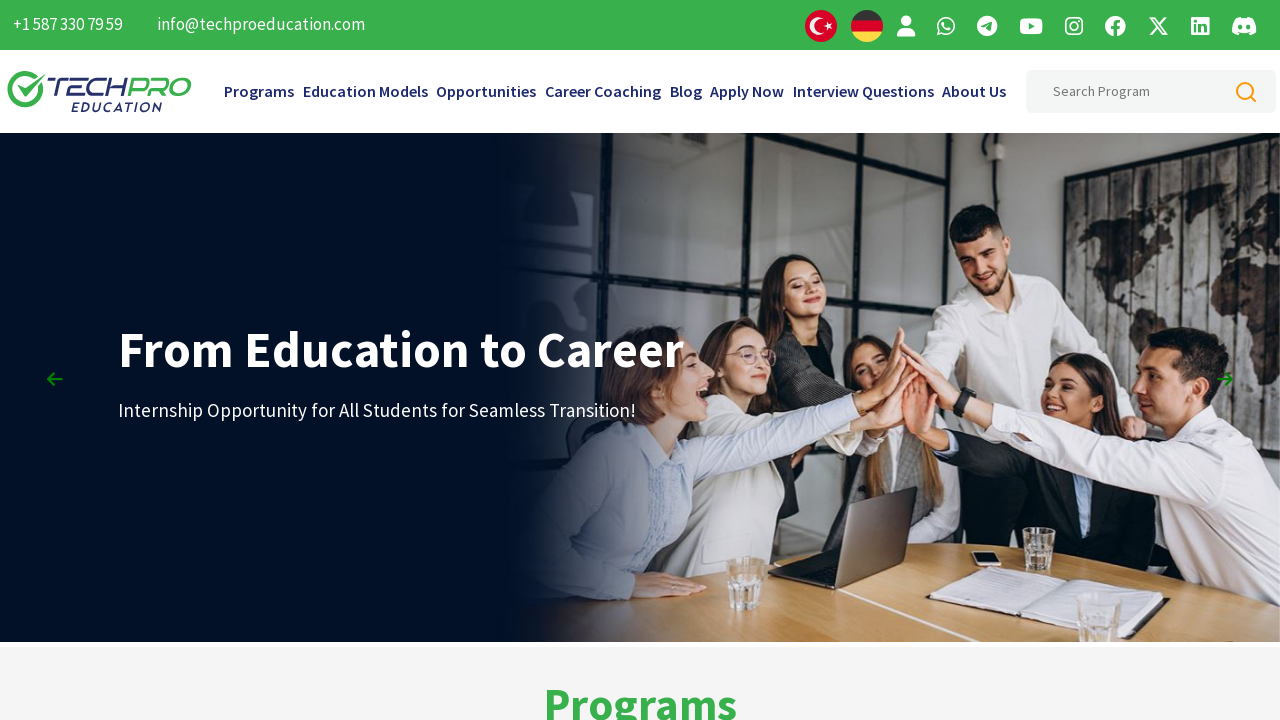

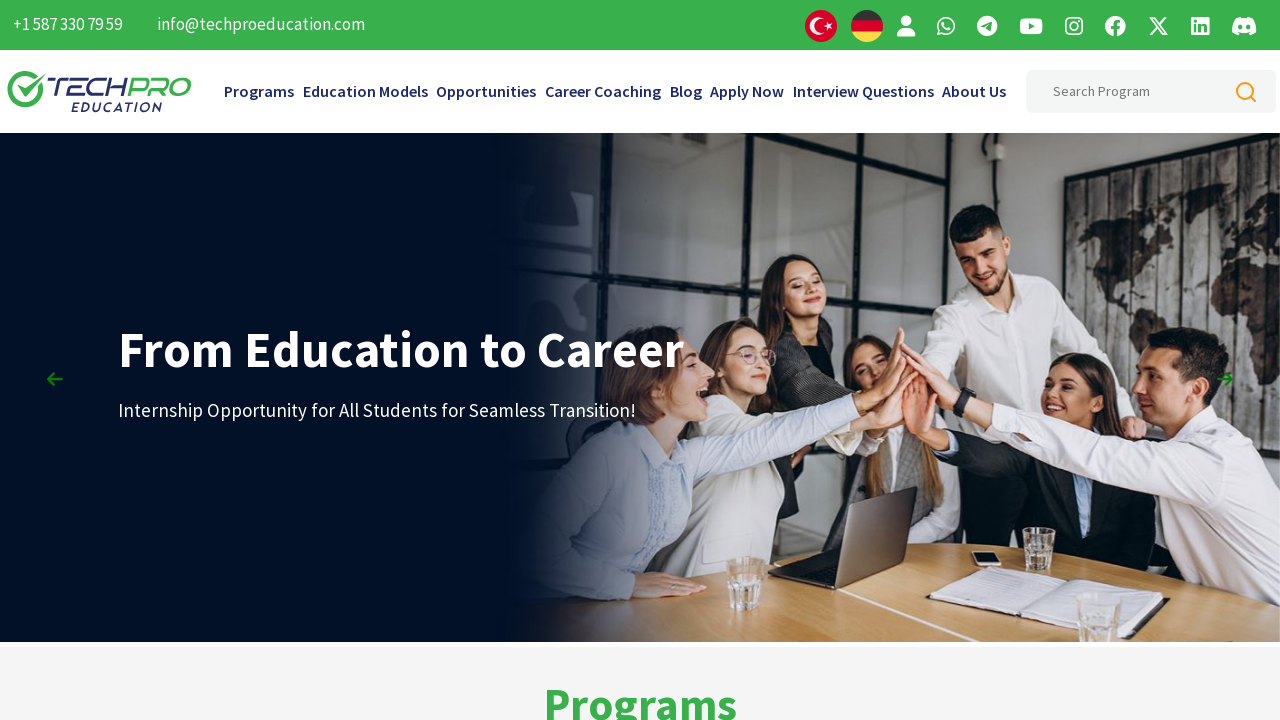